Demonstrates browser window positioning by setting the window position to specific coordinates and loading a demo website.

Starting URL: https://opensource-demo.orangehrmlive.com/

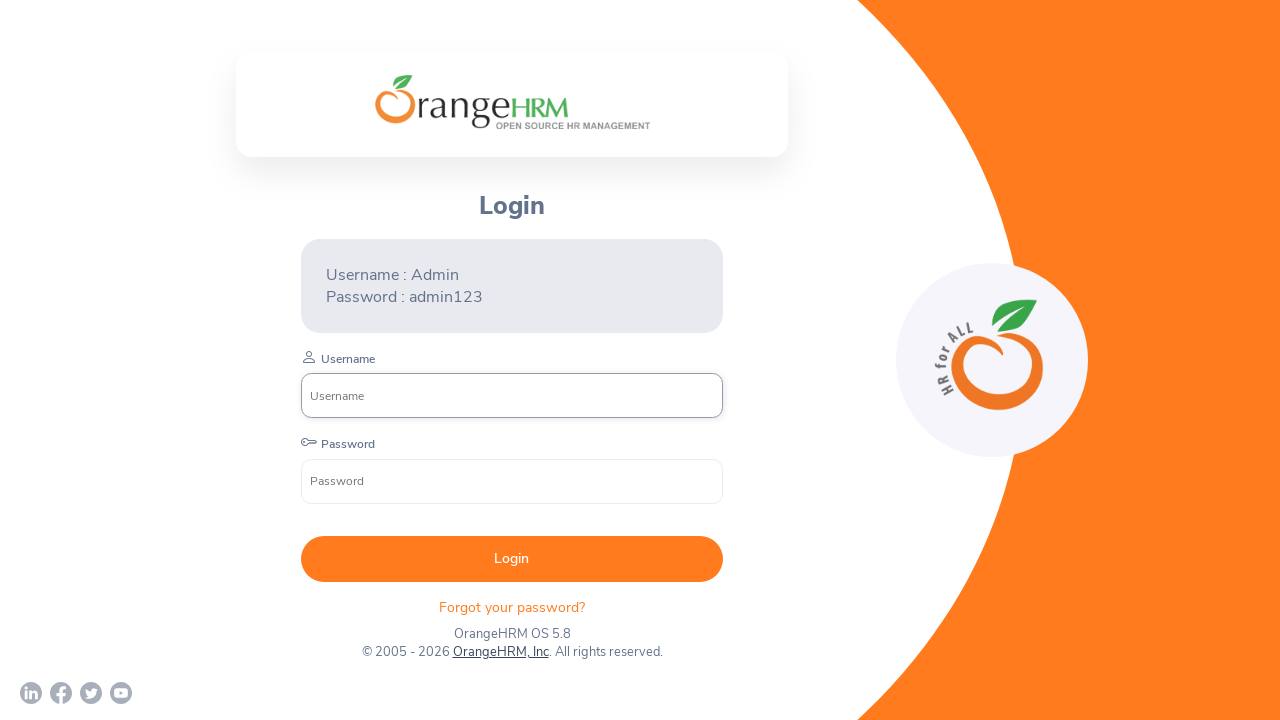

Waited for page to reach domcontentloaded state
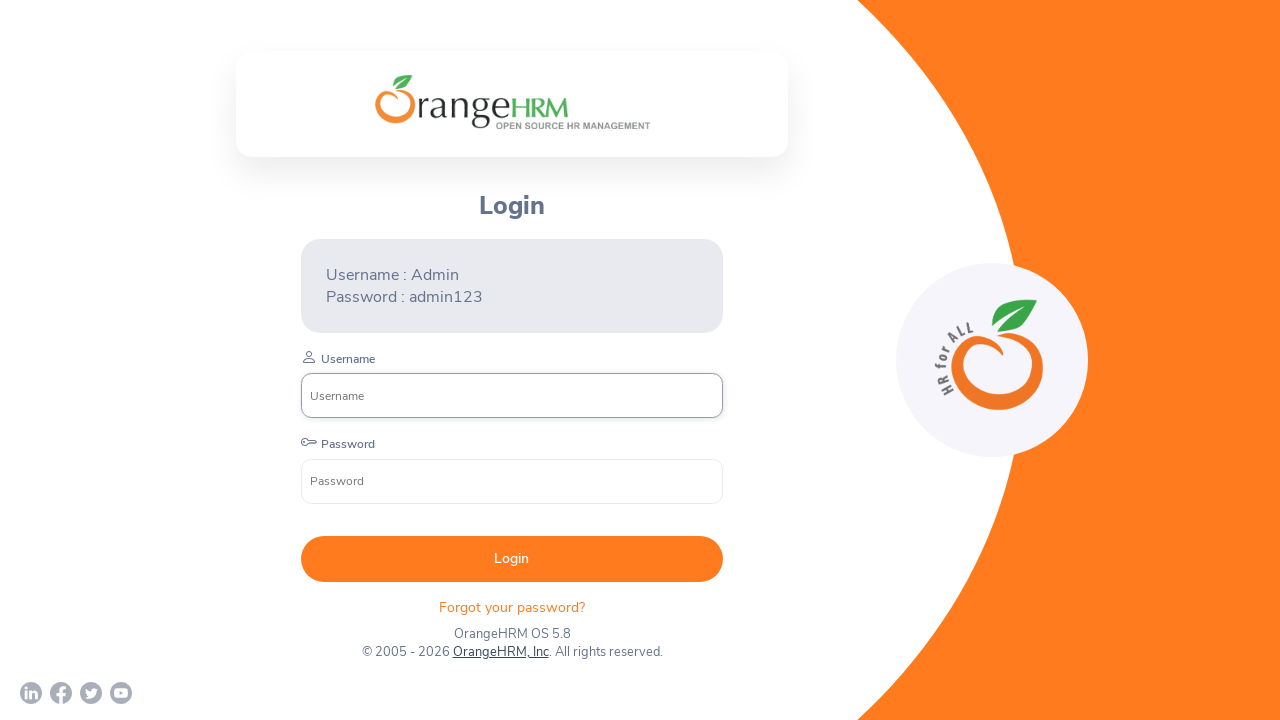

Verified body element is present on page
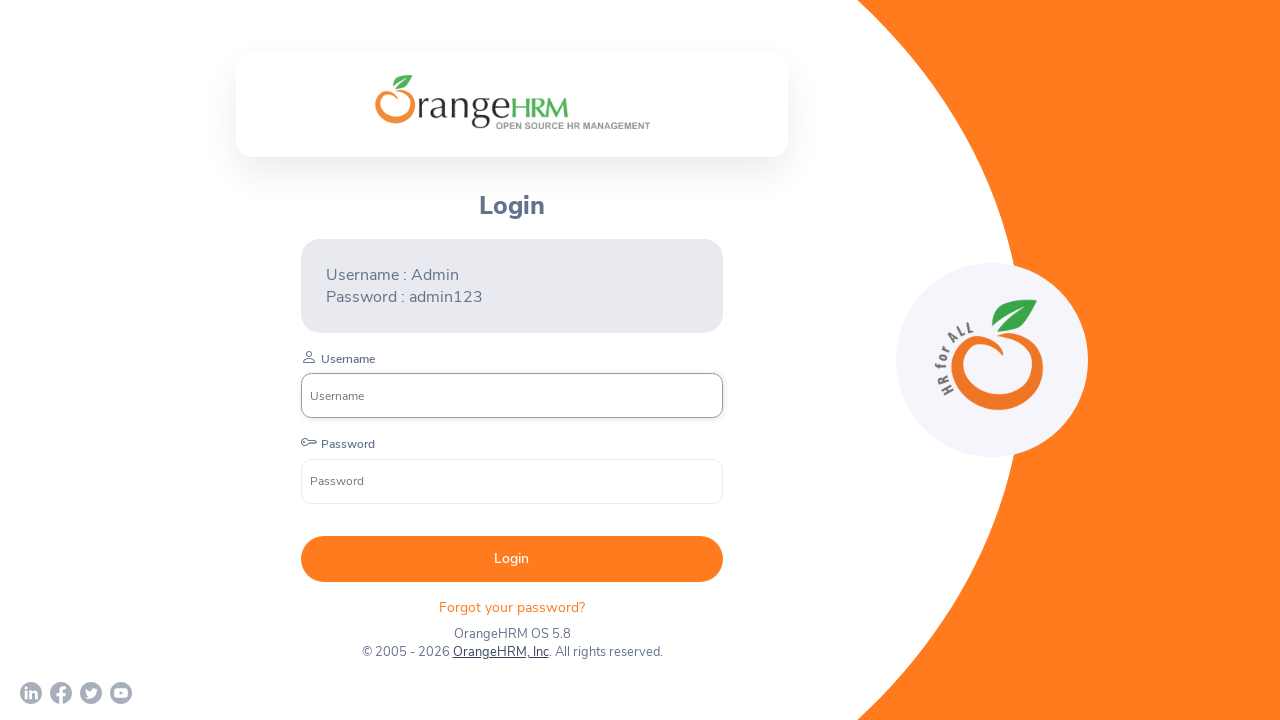

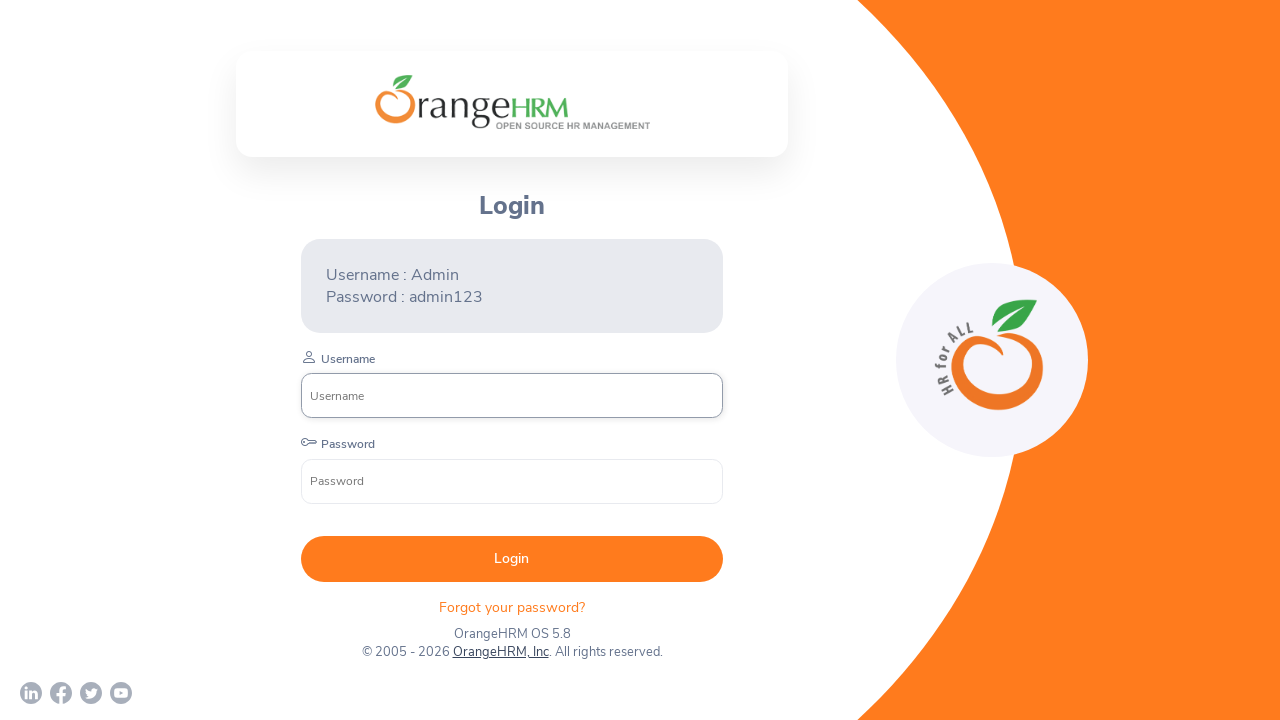